Tests Bootstrap dropdown functionality by clicking a dropdown button, iterating through options, and selecting the "Contact Us" option

Starting URL: https://www.automationtestinginsider.com/2019/12/bootstrap-dropdown-example_12.html

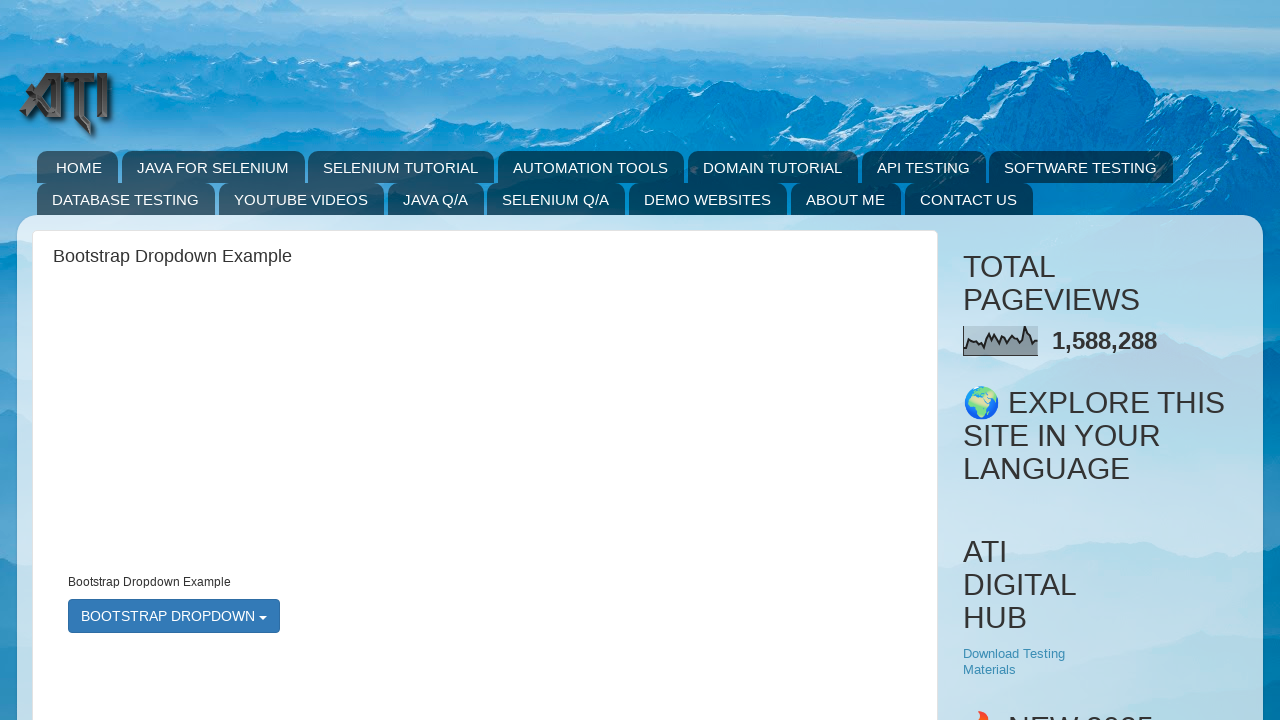

Clicked the Bootstrap dropdown button at (174, 616) on button#bootstrapmenu
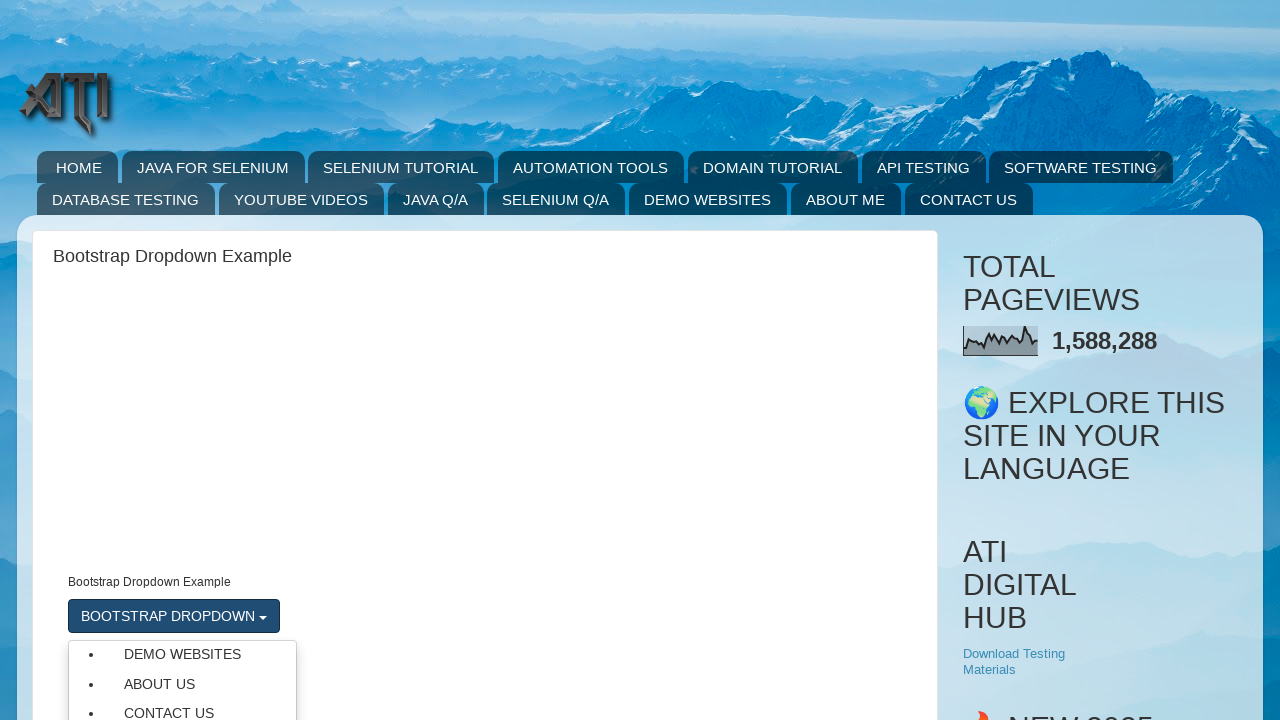

Dropdown menu appeared
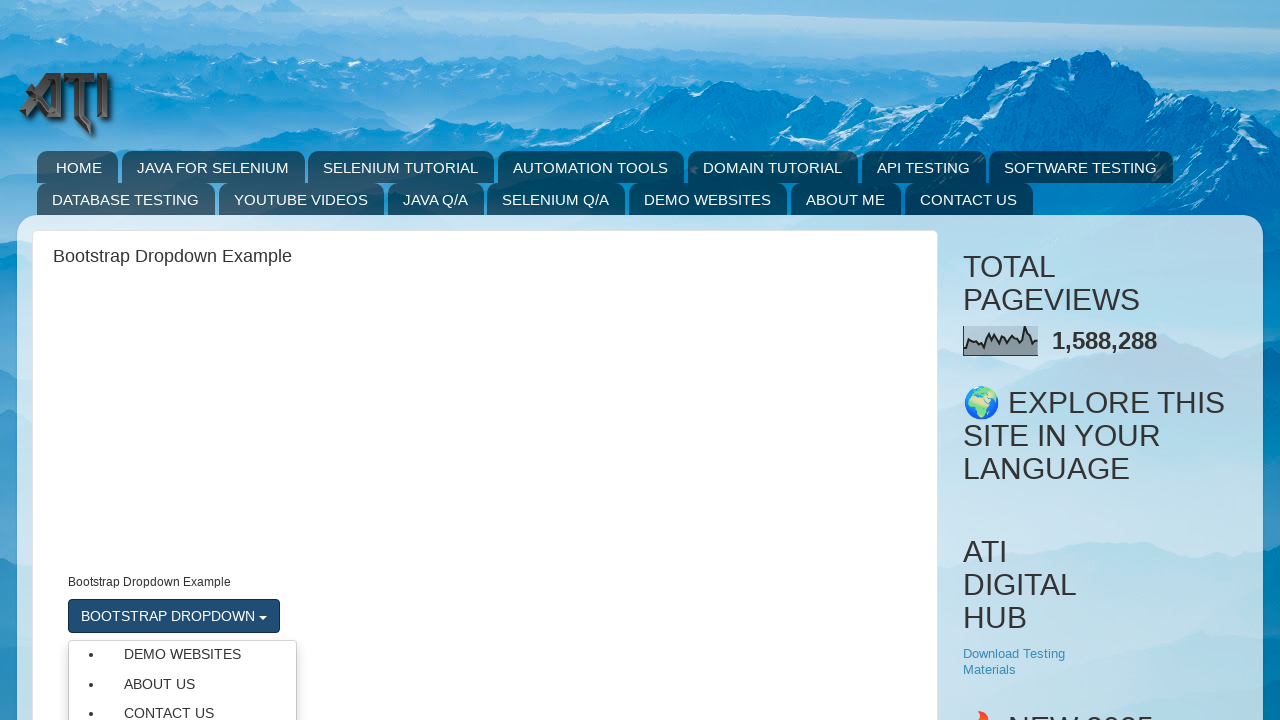

Selected 'Contact Us' option from dropdown menu at (182, 707) on ul.dropdown-menu li a:has-text('Contact Us')
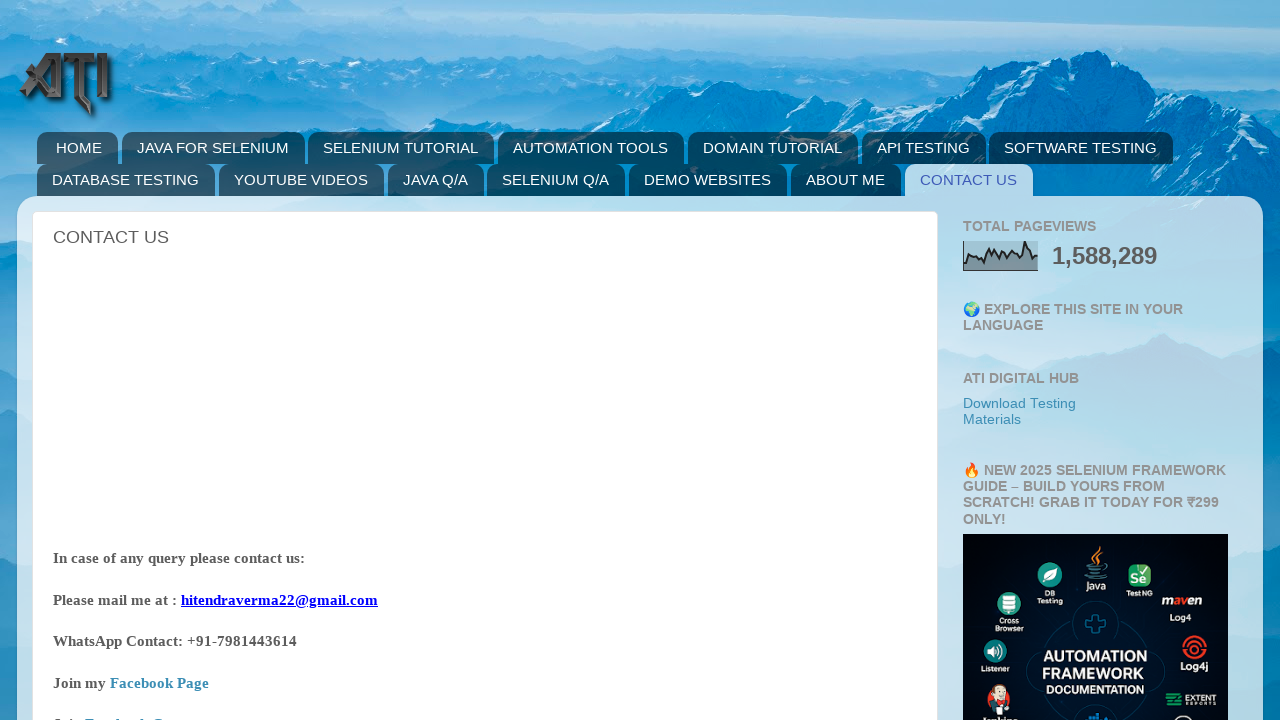

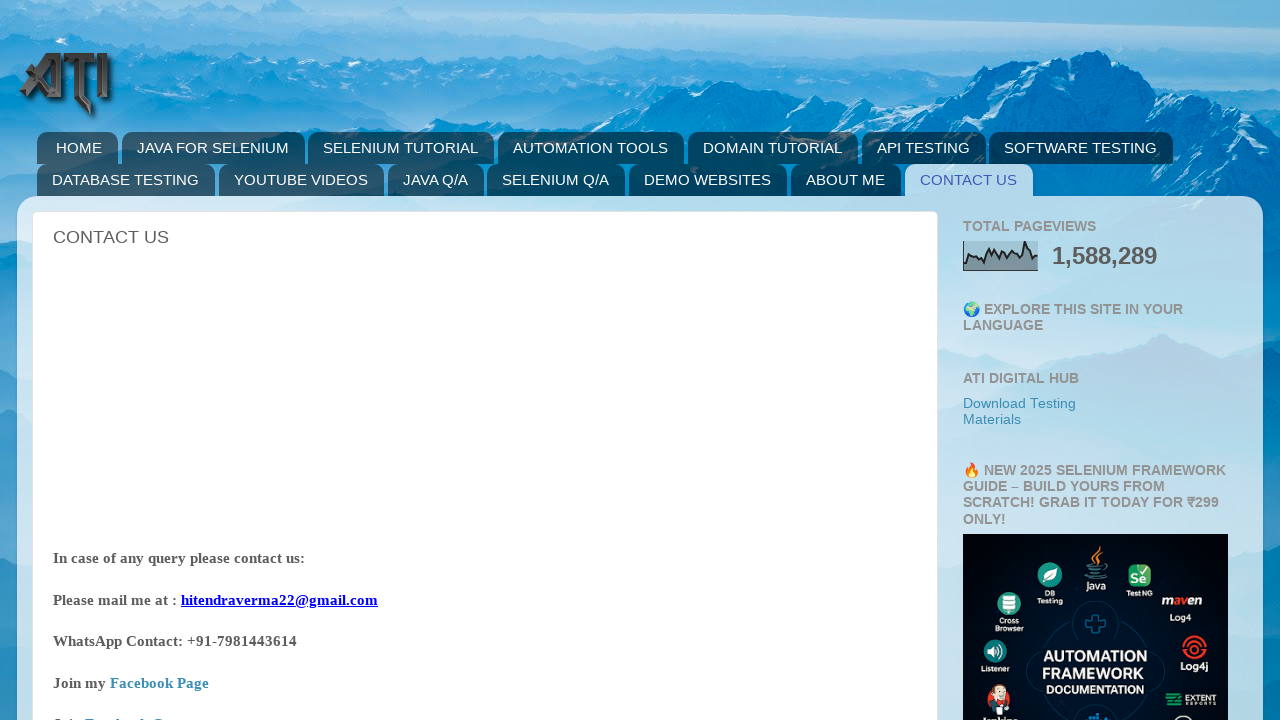